Opens the appointment modal and enters an owner name into the owner name field

Starting URL: https://test-a-pet.vercel.app/

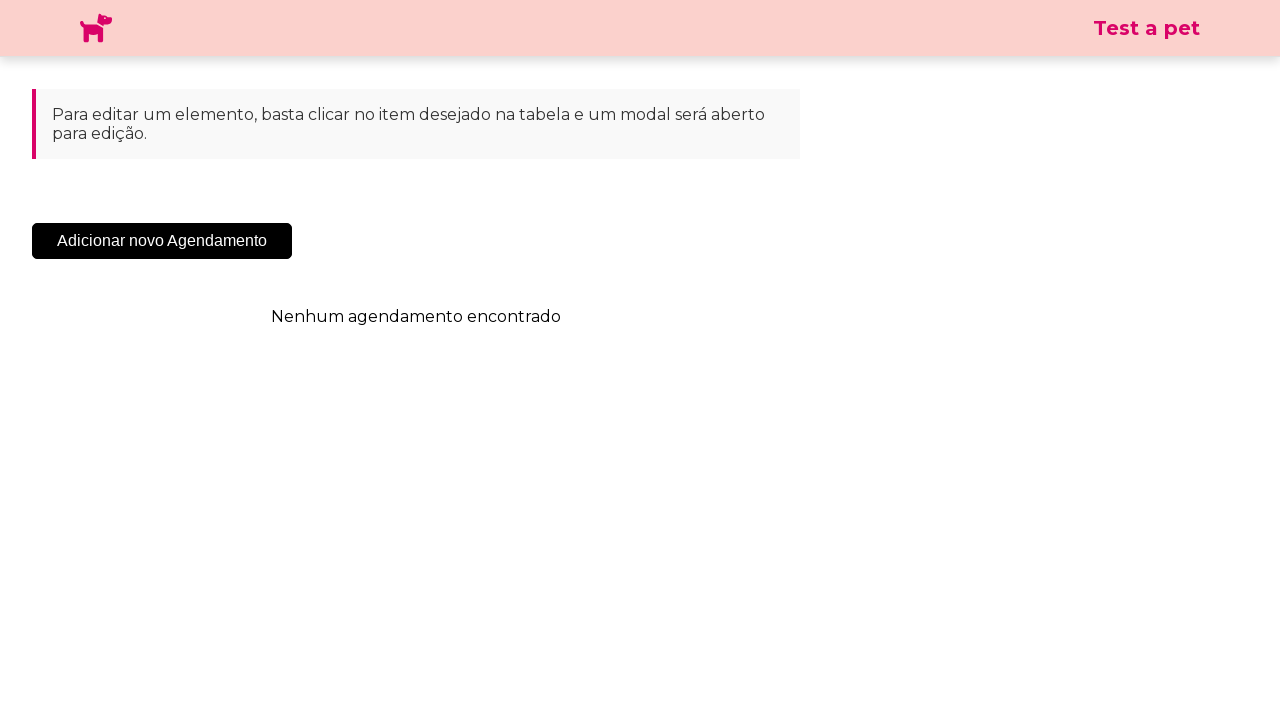

Clicked 'Add New Appointment' button to open appointment modal at (162, 241) on .sc-cHqXqK.kZzwzX
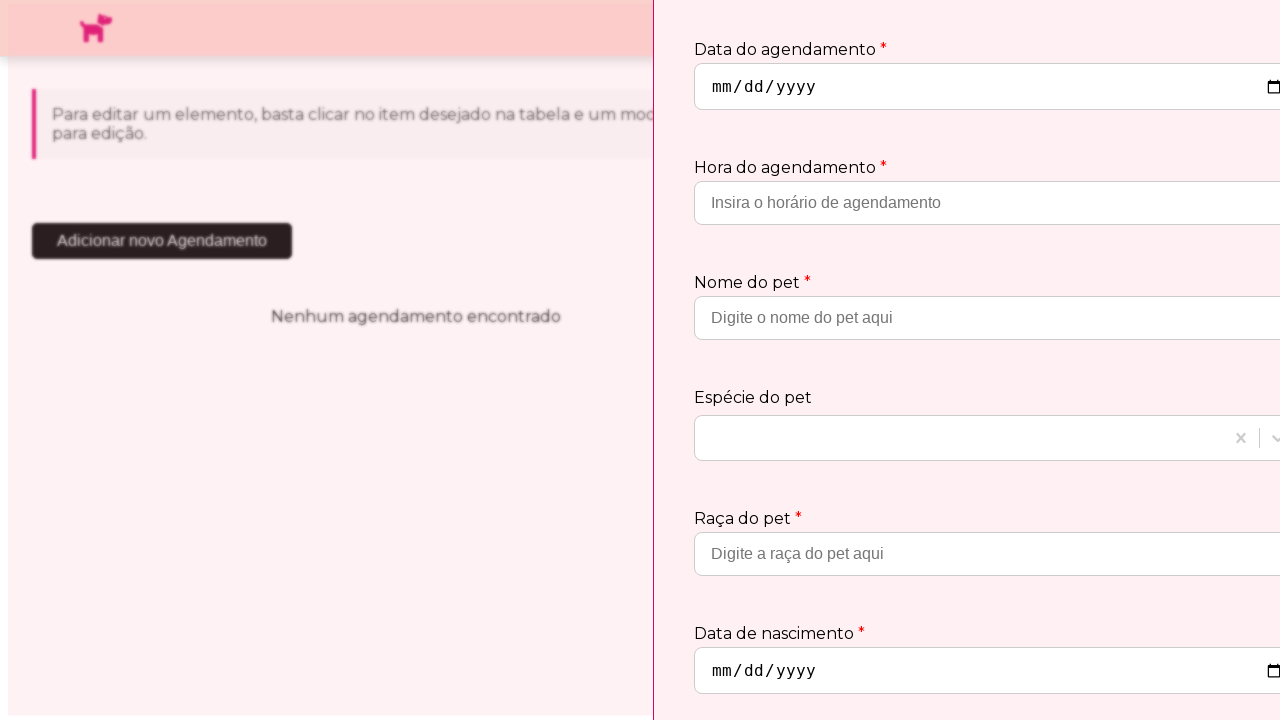

Owner name input field appeared in appointment modal
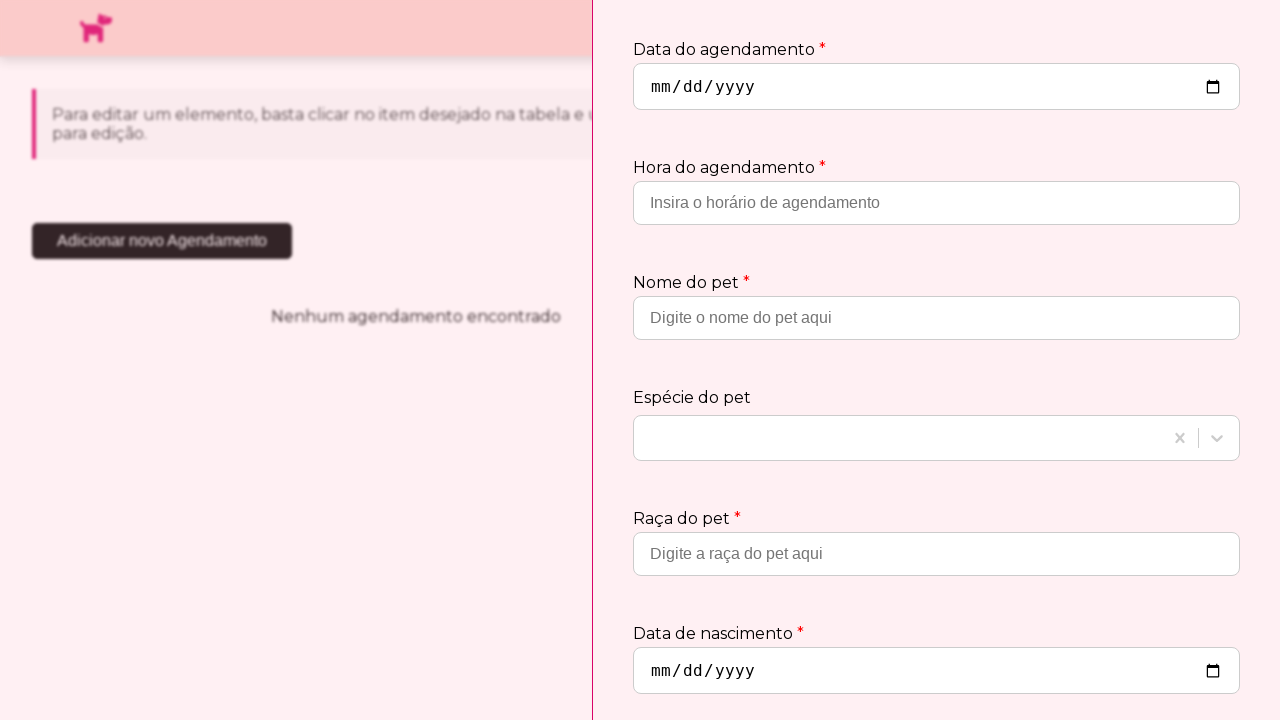

Entered 'Maria Santos' into the owner name field on input[placeholder='Insira o nome do proprietário']
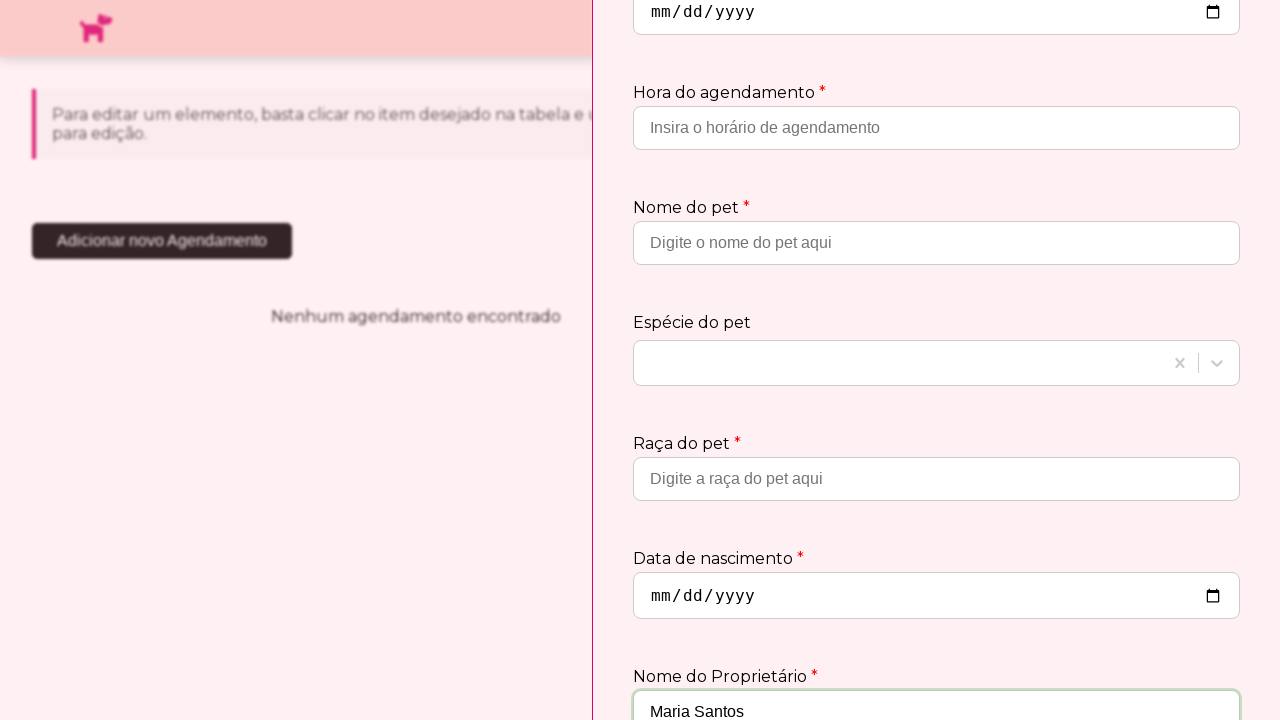

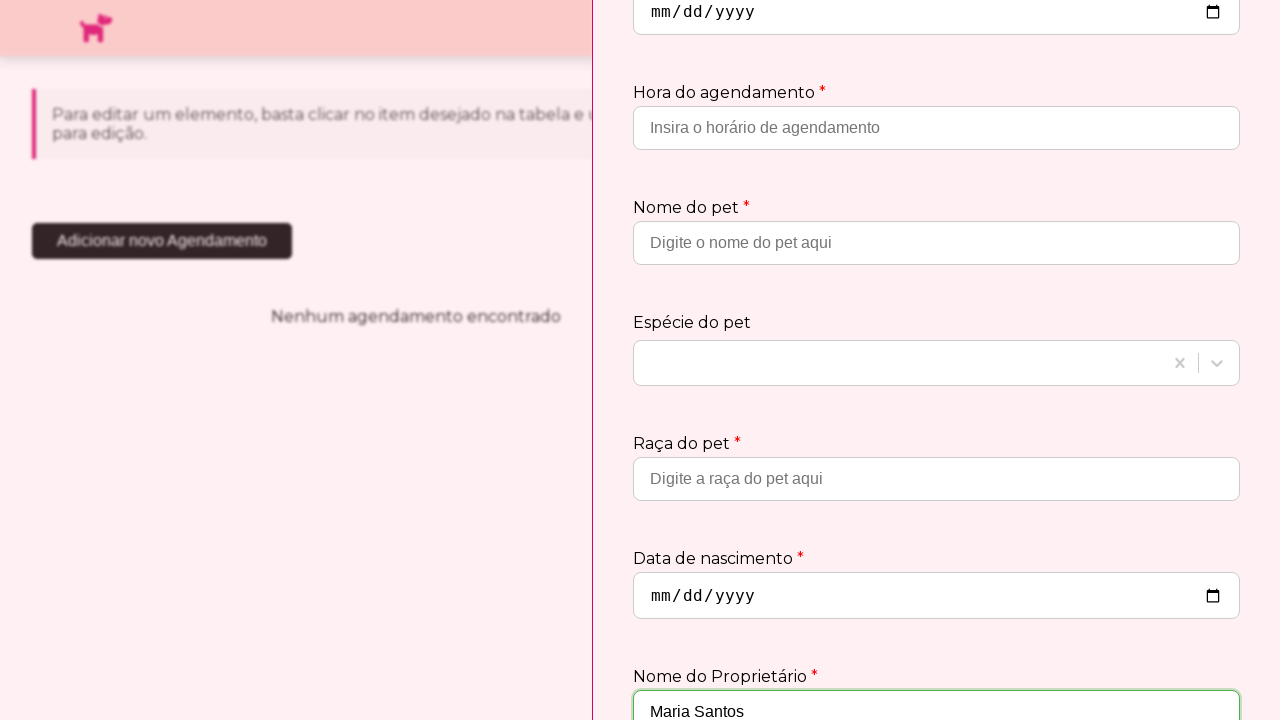